Navigates to the Demoblaze demo store and waits for all anchor links to load on the page

Starting URL: https://demoblaze.com/index.html

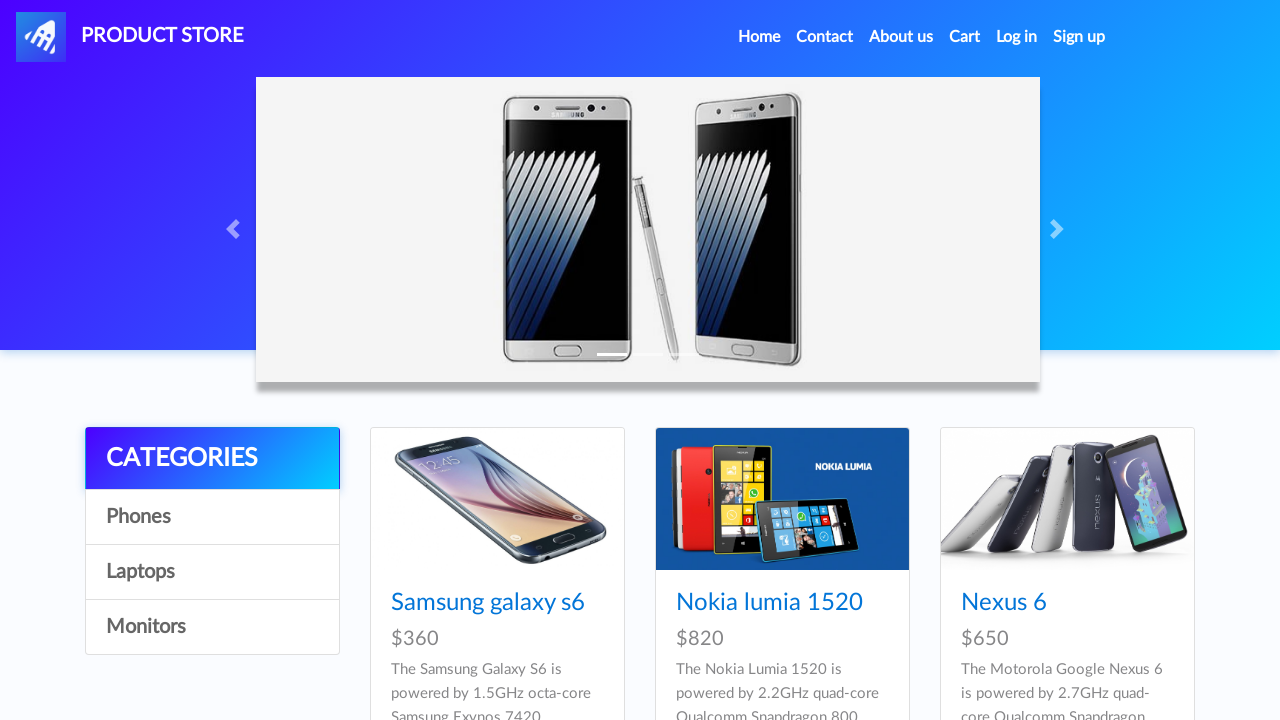

Navigated to Demoblaze demo store homepage
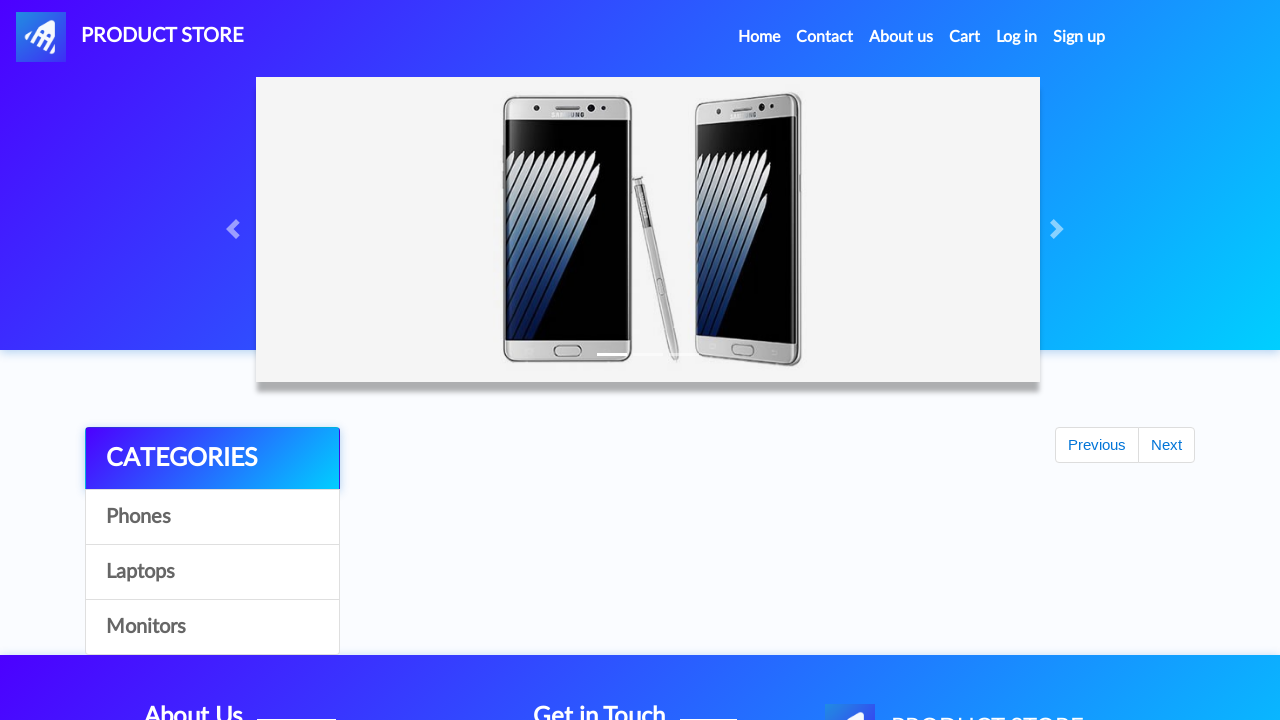

All anchor links loaded on the page
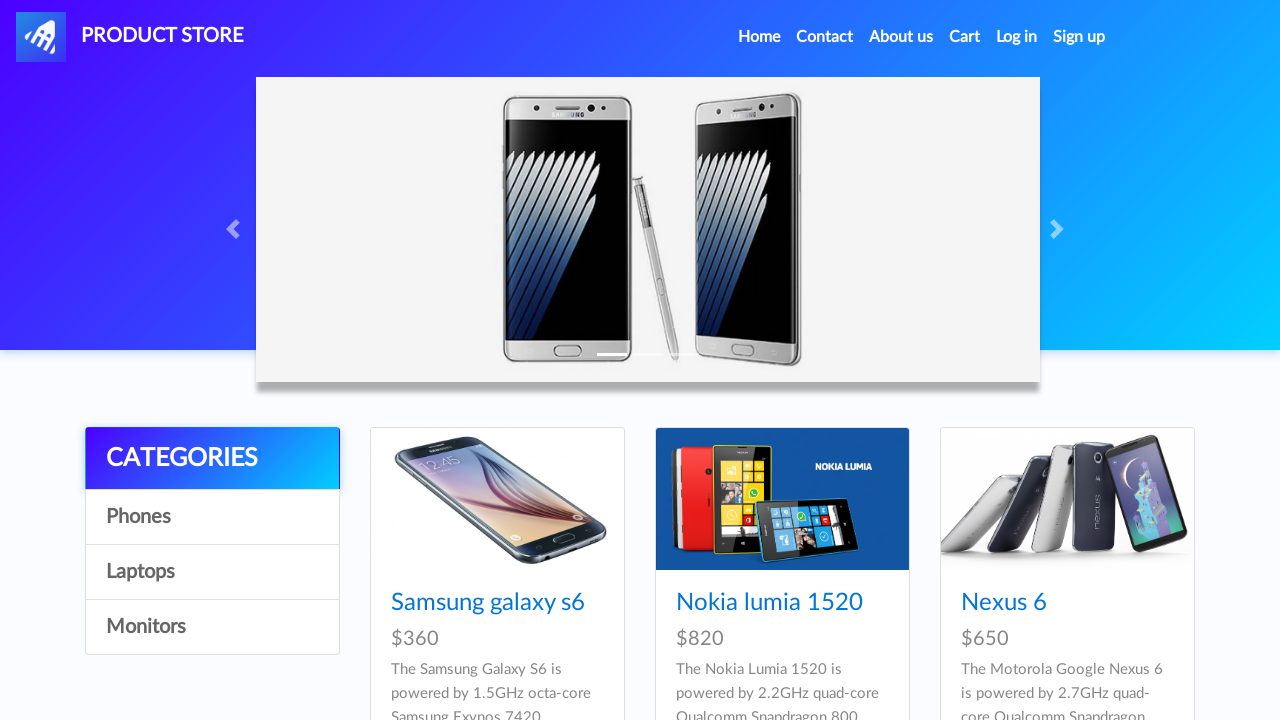

Retrieved all 33 anchor links on the page
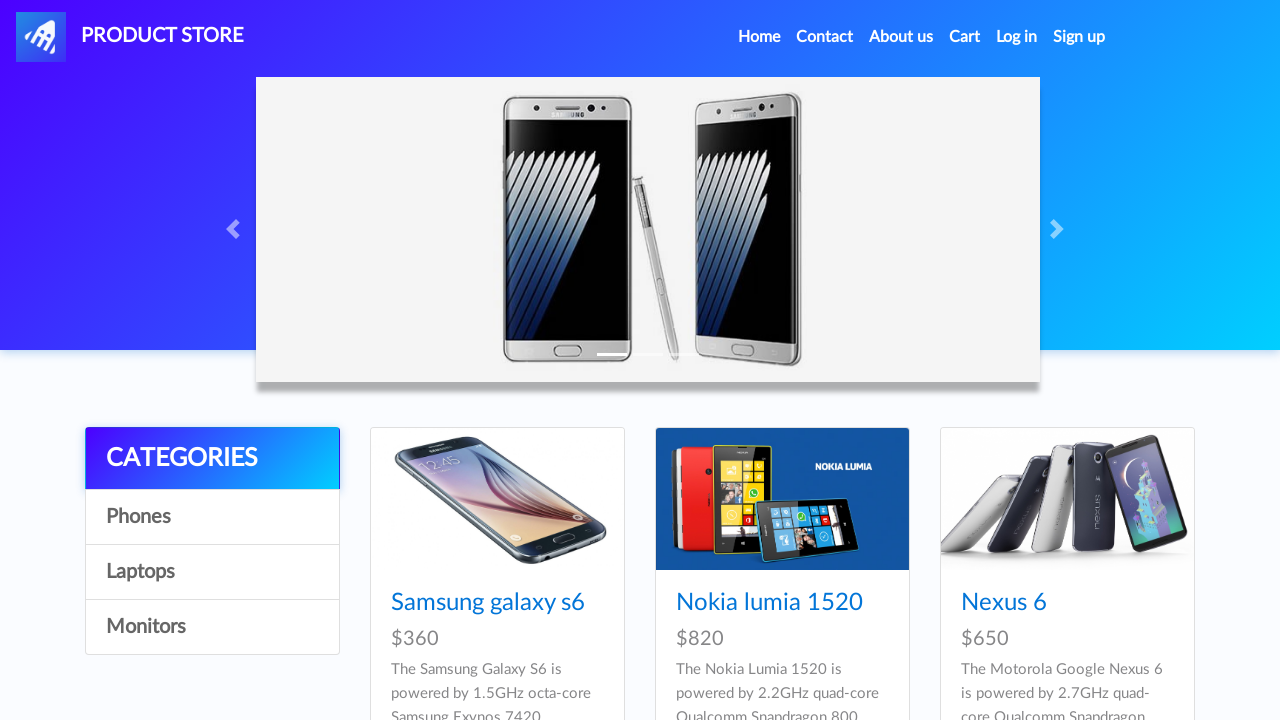

Printed text content of all links
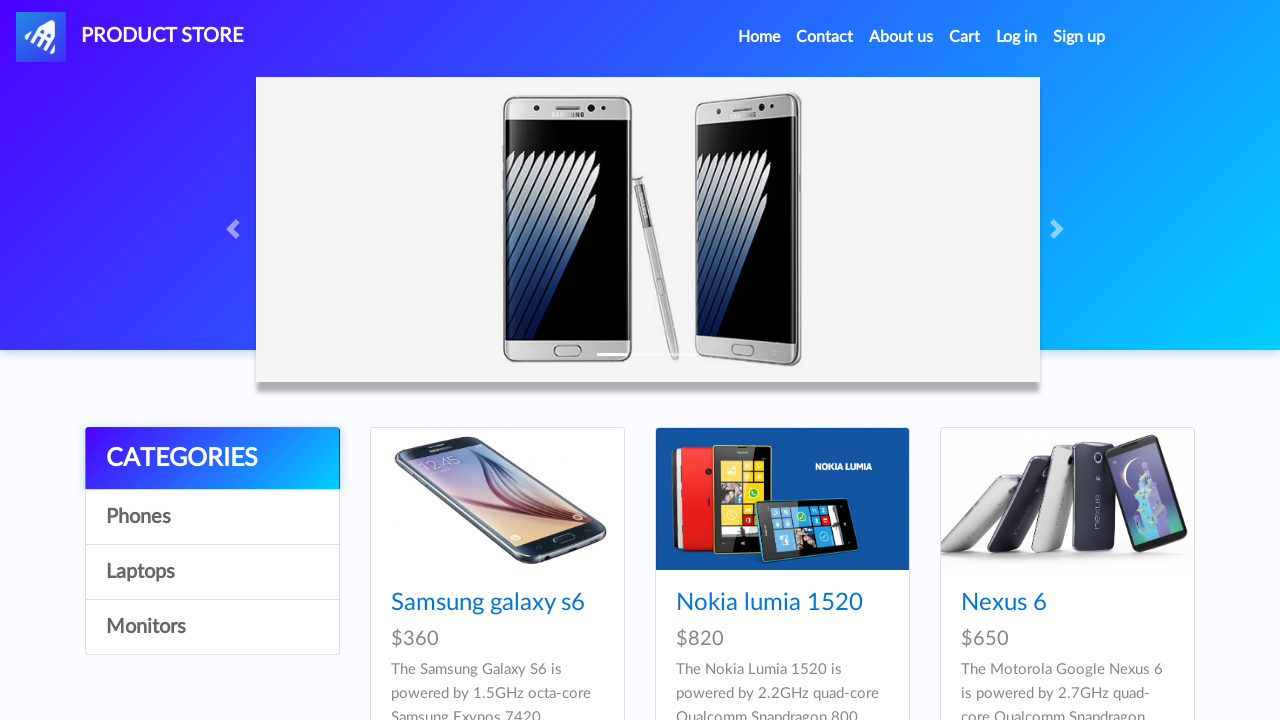

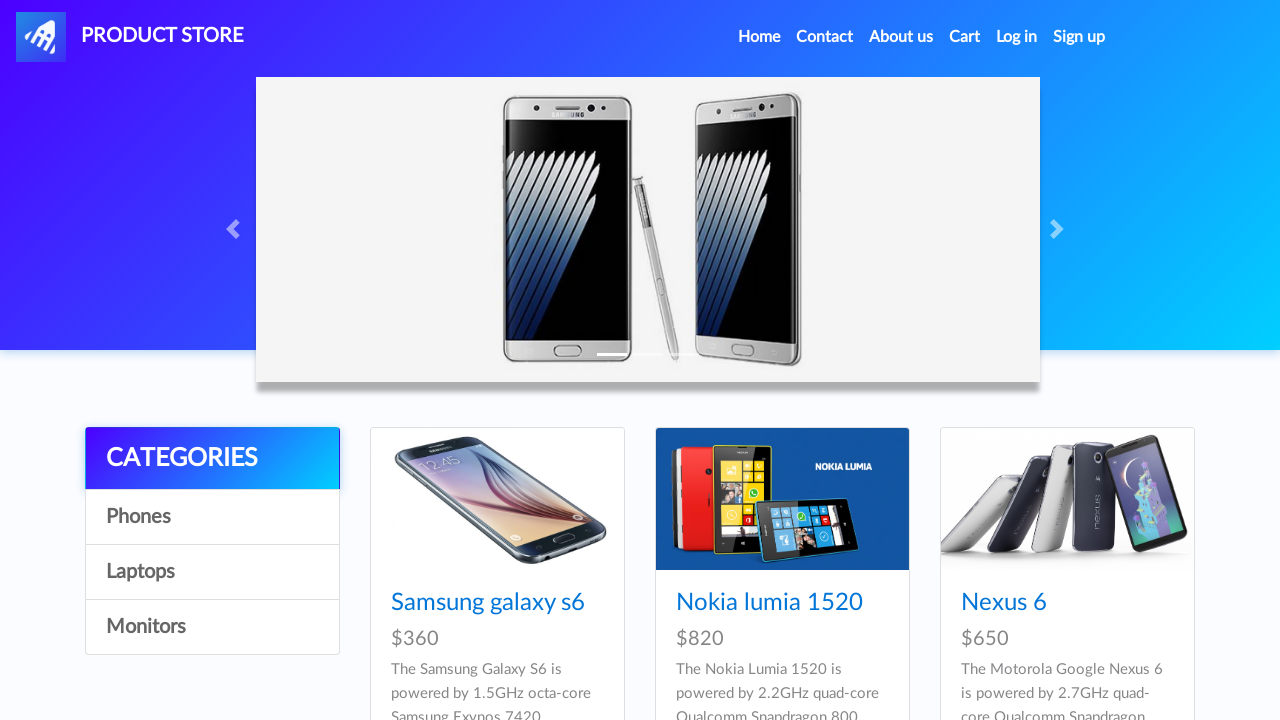